Tests prompt alert functionality by clicking a button to trigger a prompt dialog, entering a custom message, accepting it, and verifying the result

Starting URL: https://training-support.net/webelements/alerts

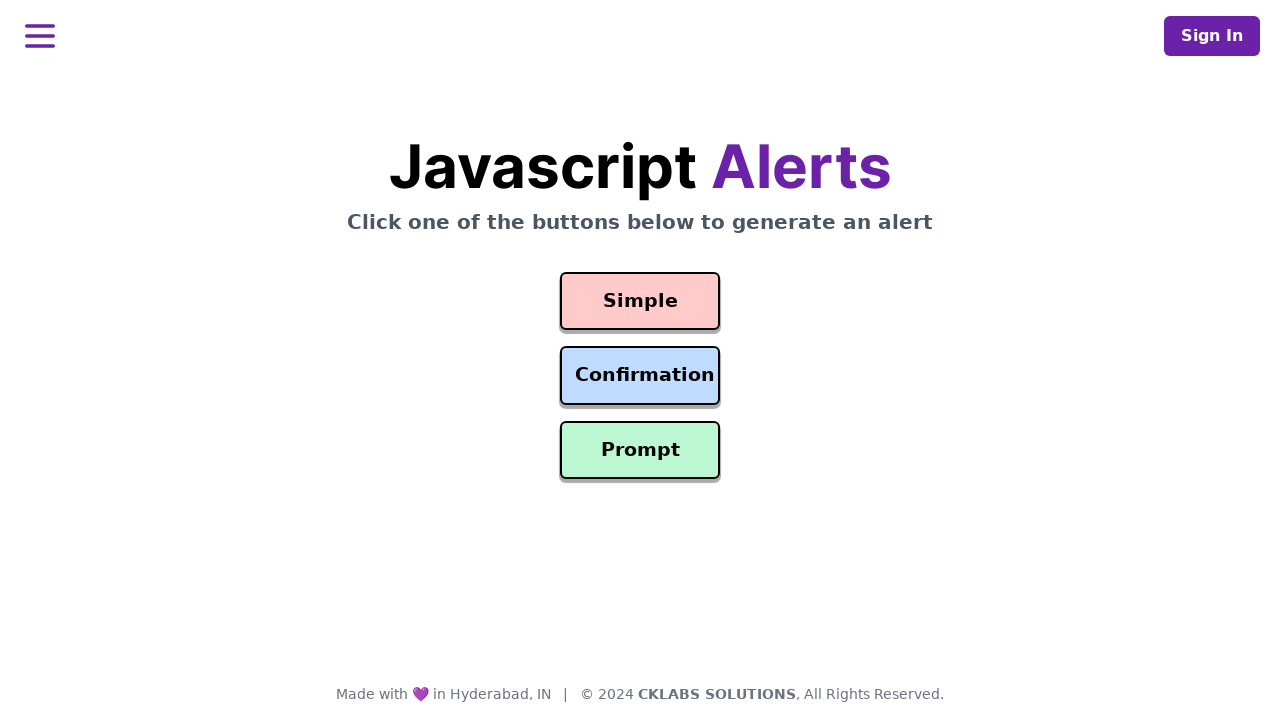

Set up dialog handler to accept prompt with 'Custom Message'
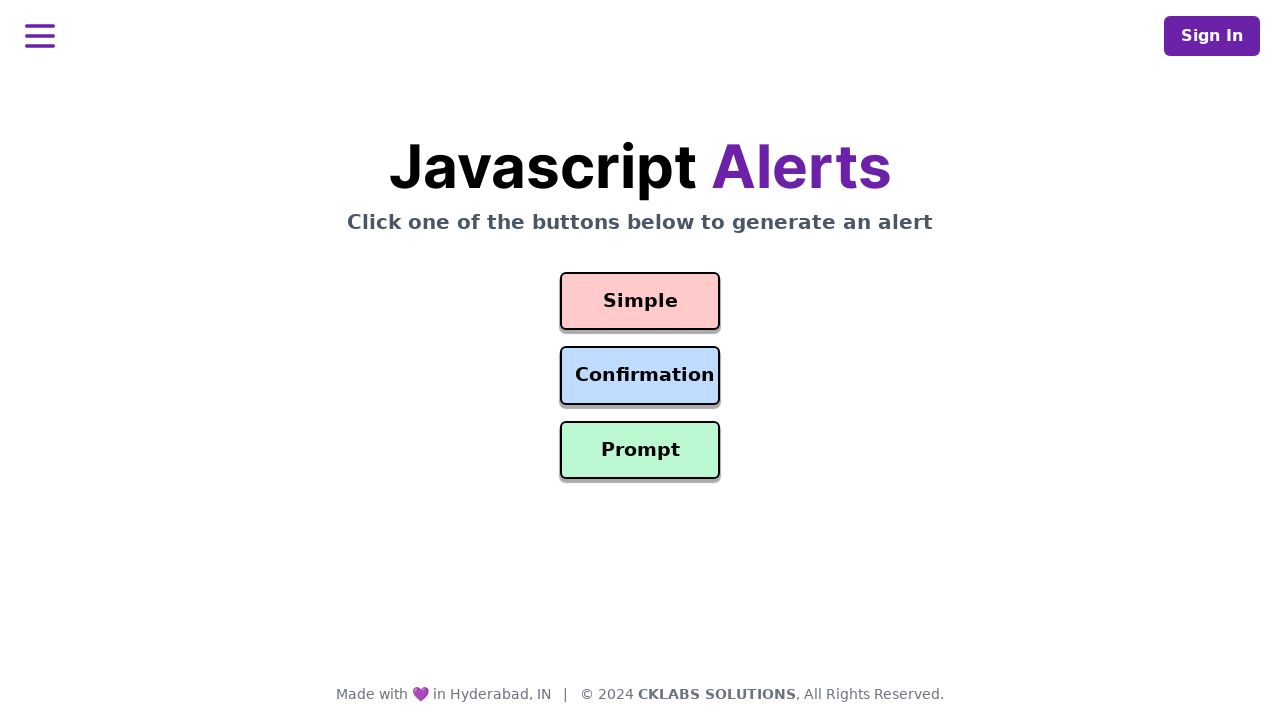

Clicked the Prompt Alert button to trigger prompt dialog at (640, 450) on #prompt
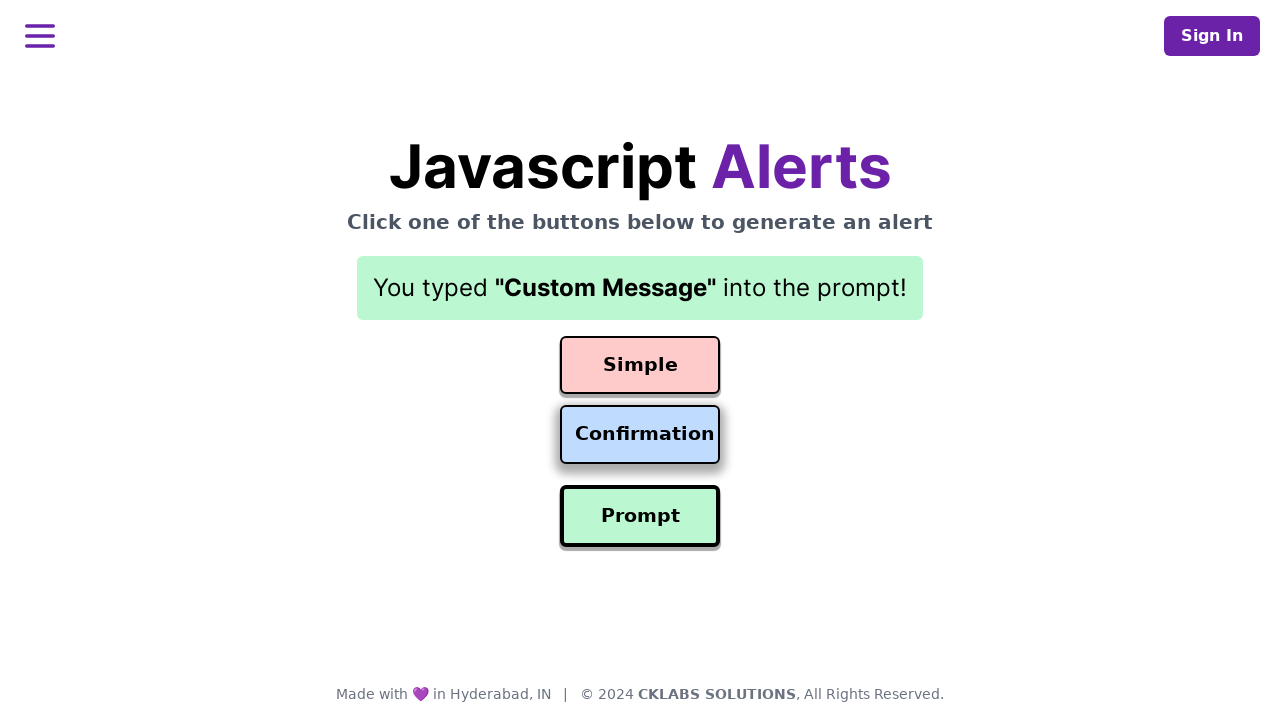

Result text appeared after prompt was accepted
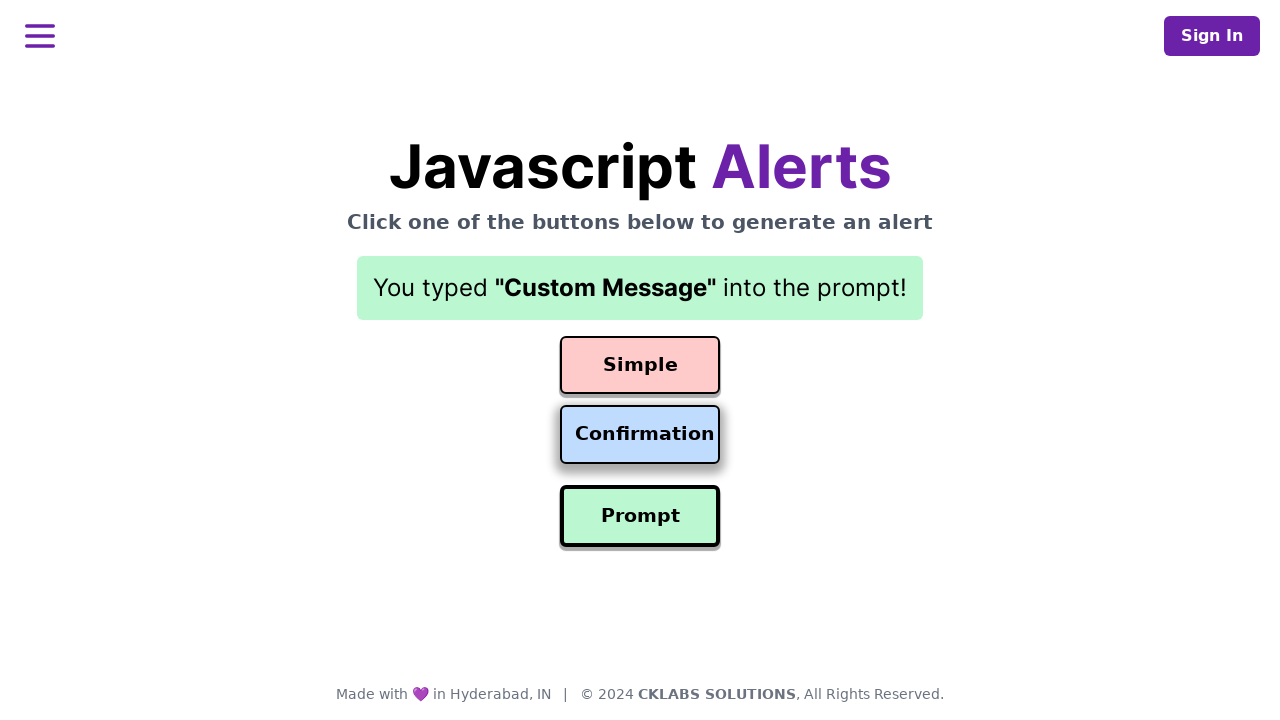

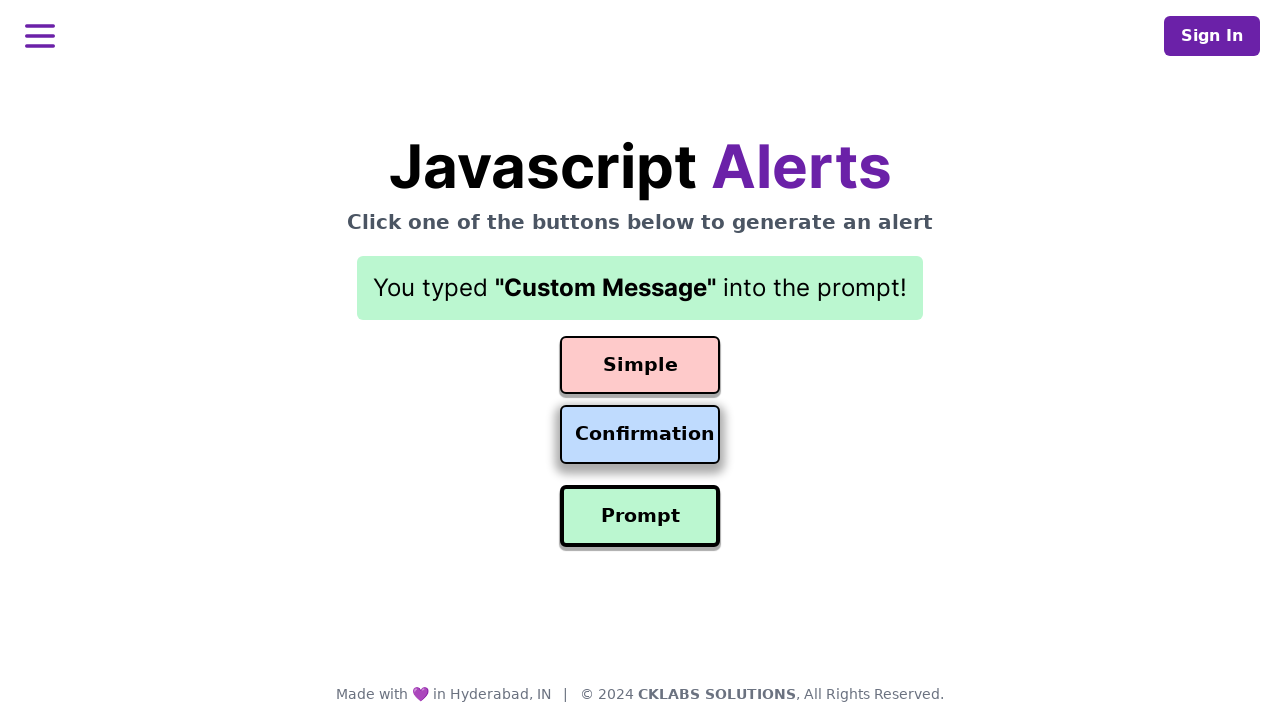